Tests scrolling to an element using various scroll methods including scrollToElement

Starting URL: https://www.softwaretestingmaterial.com/inheritance-in-java/

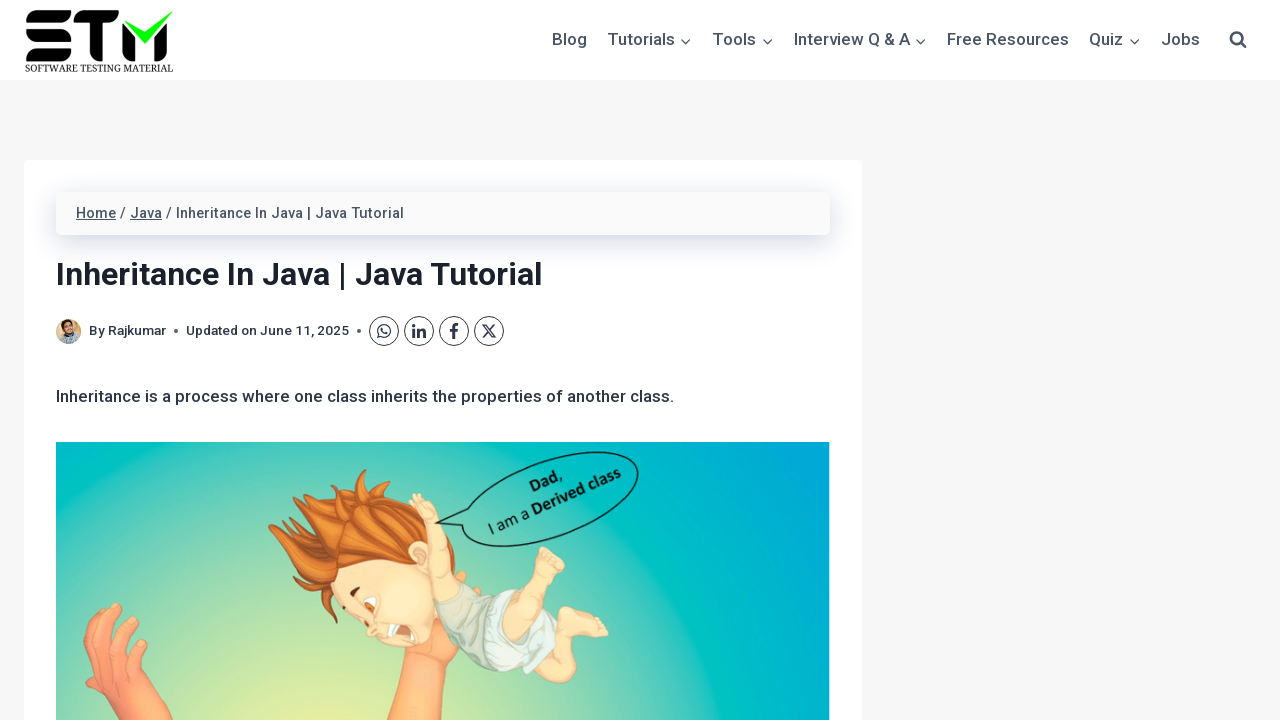

Set viewport size to 1920x1080
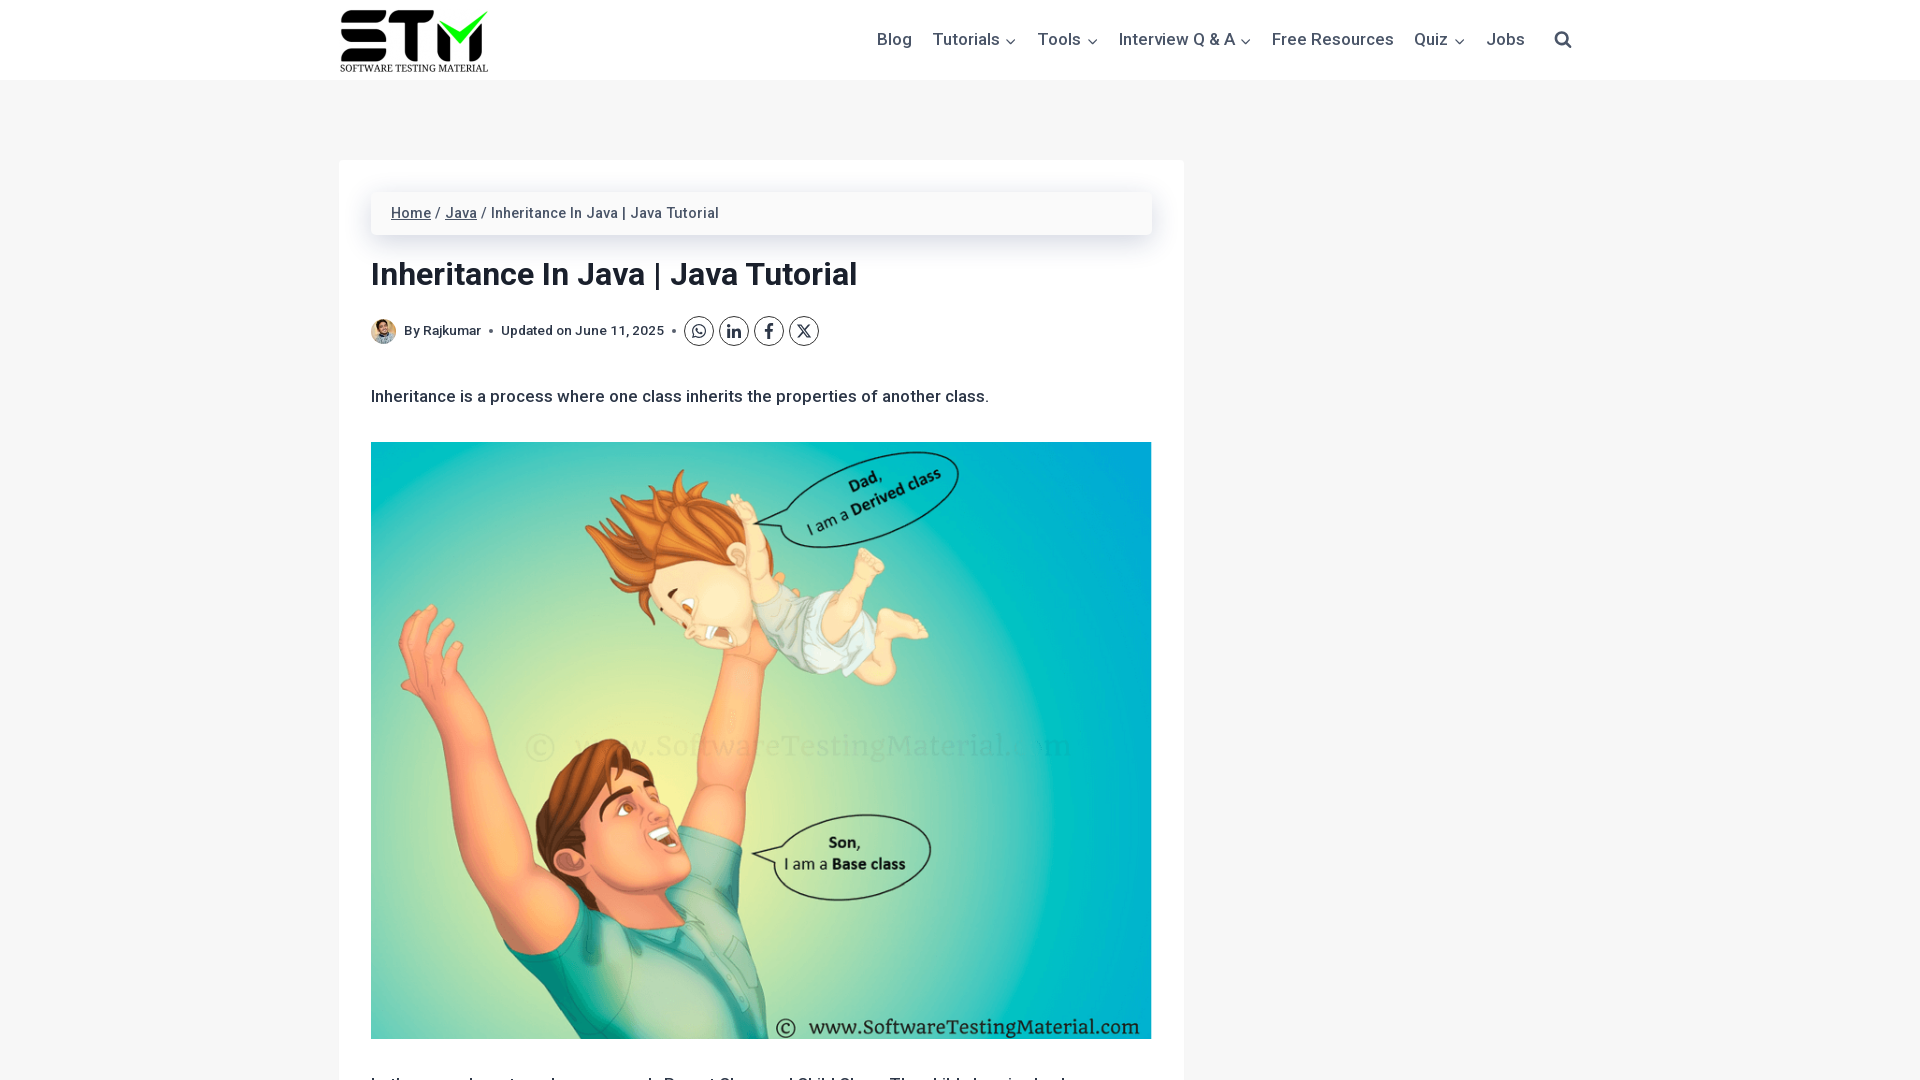

Located Sitemap element using XPath
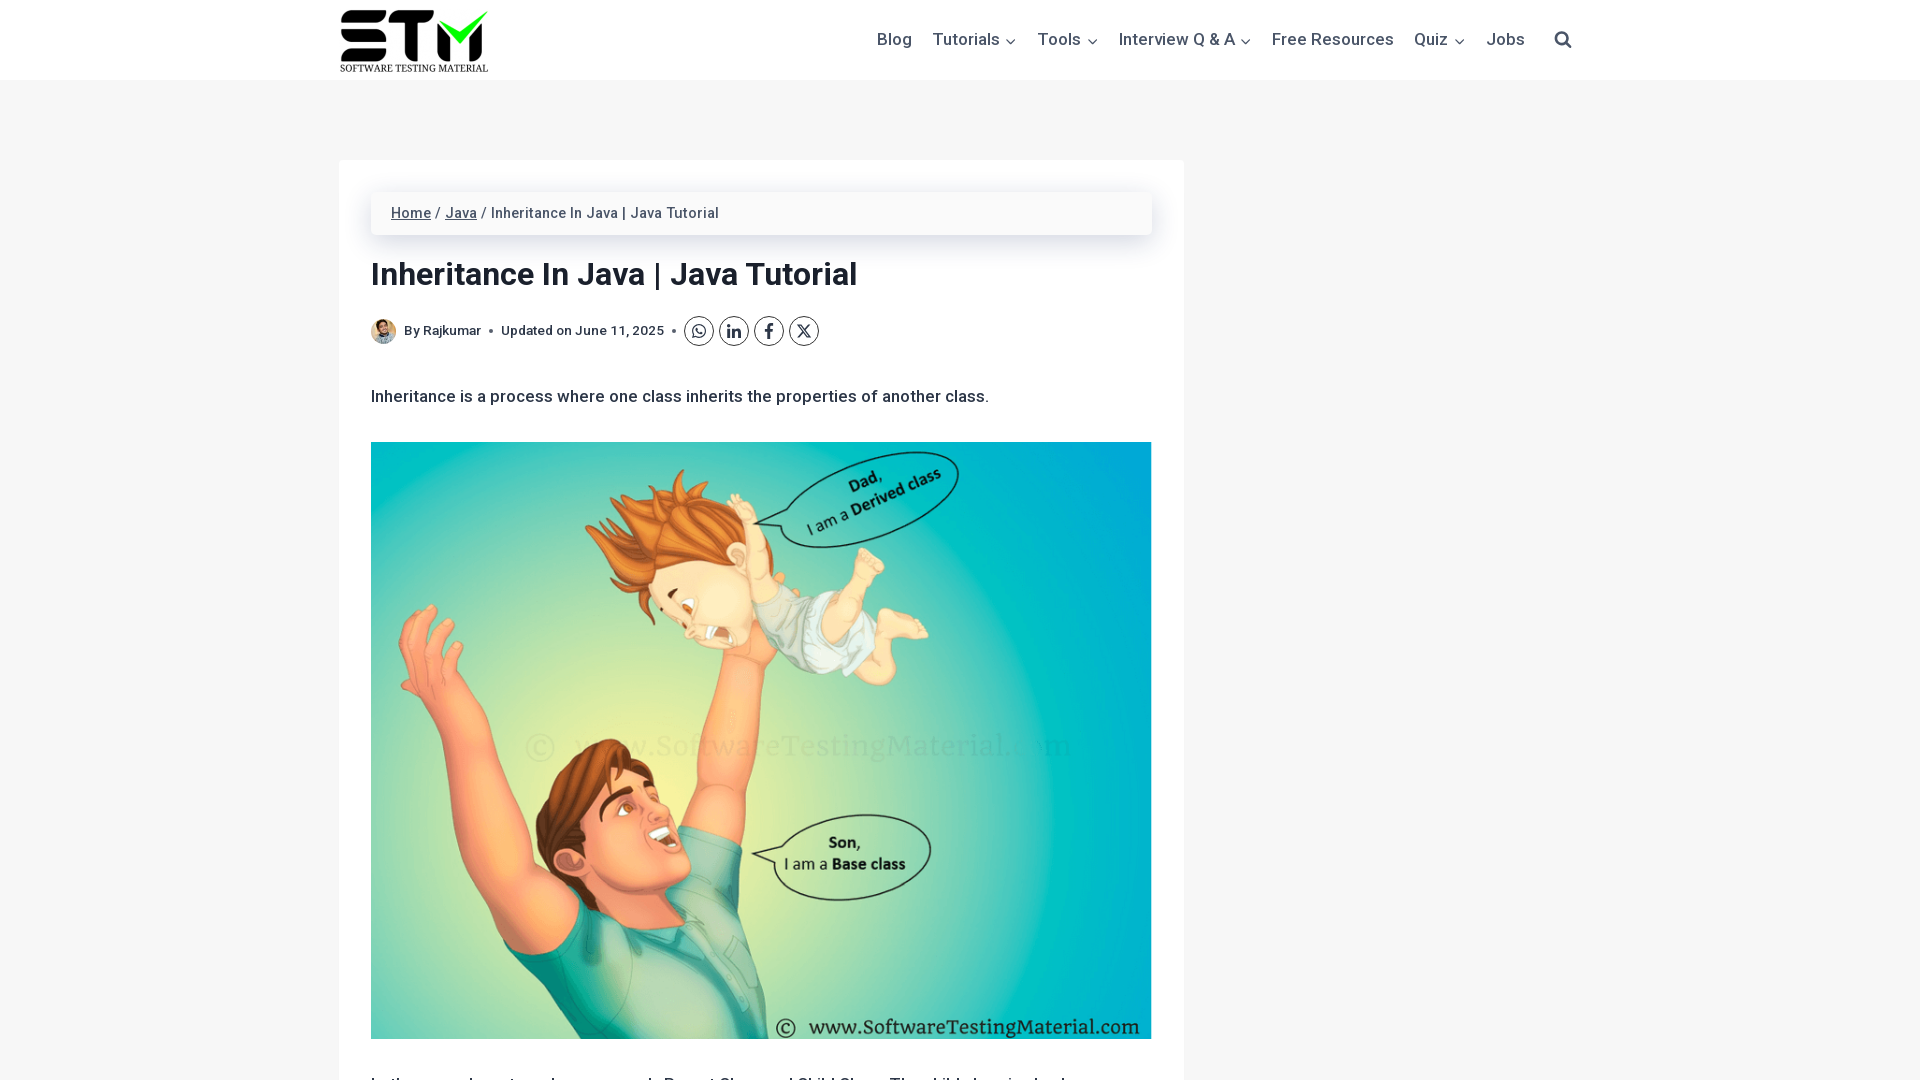

Scrolled to Sitemap element using scroll_into_view_if_needed
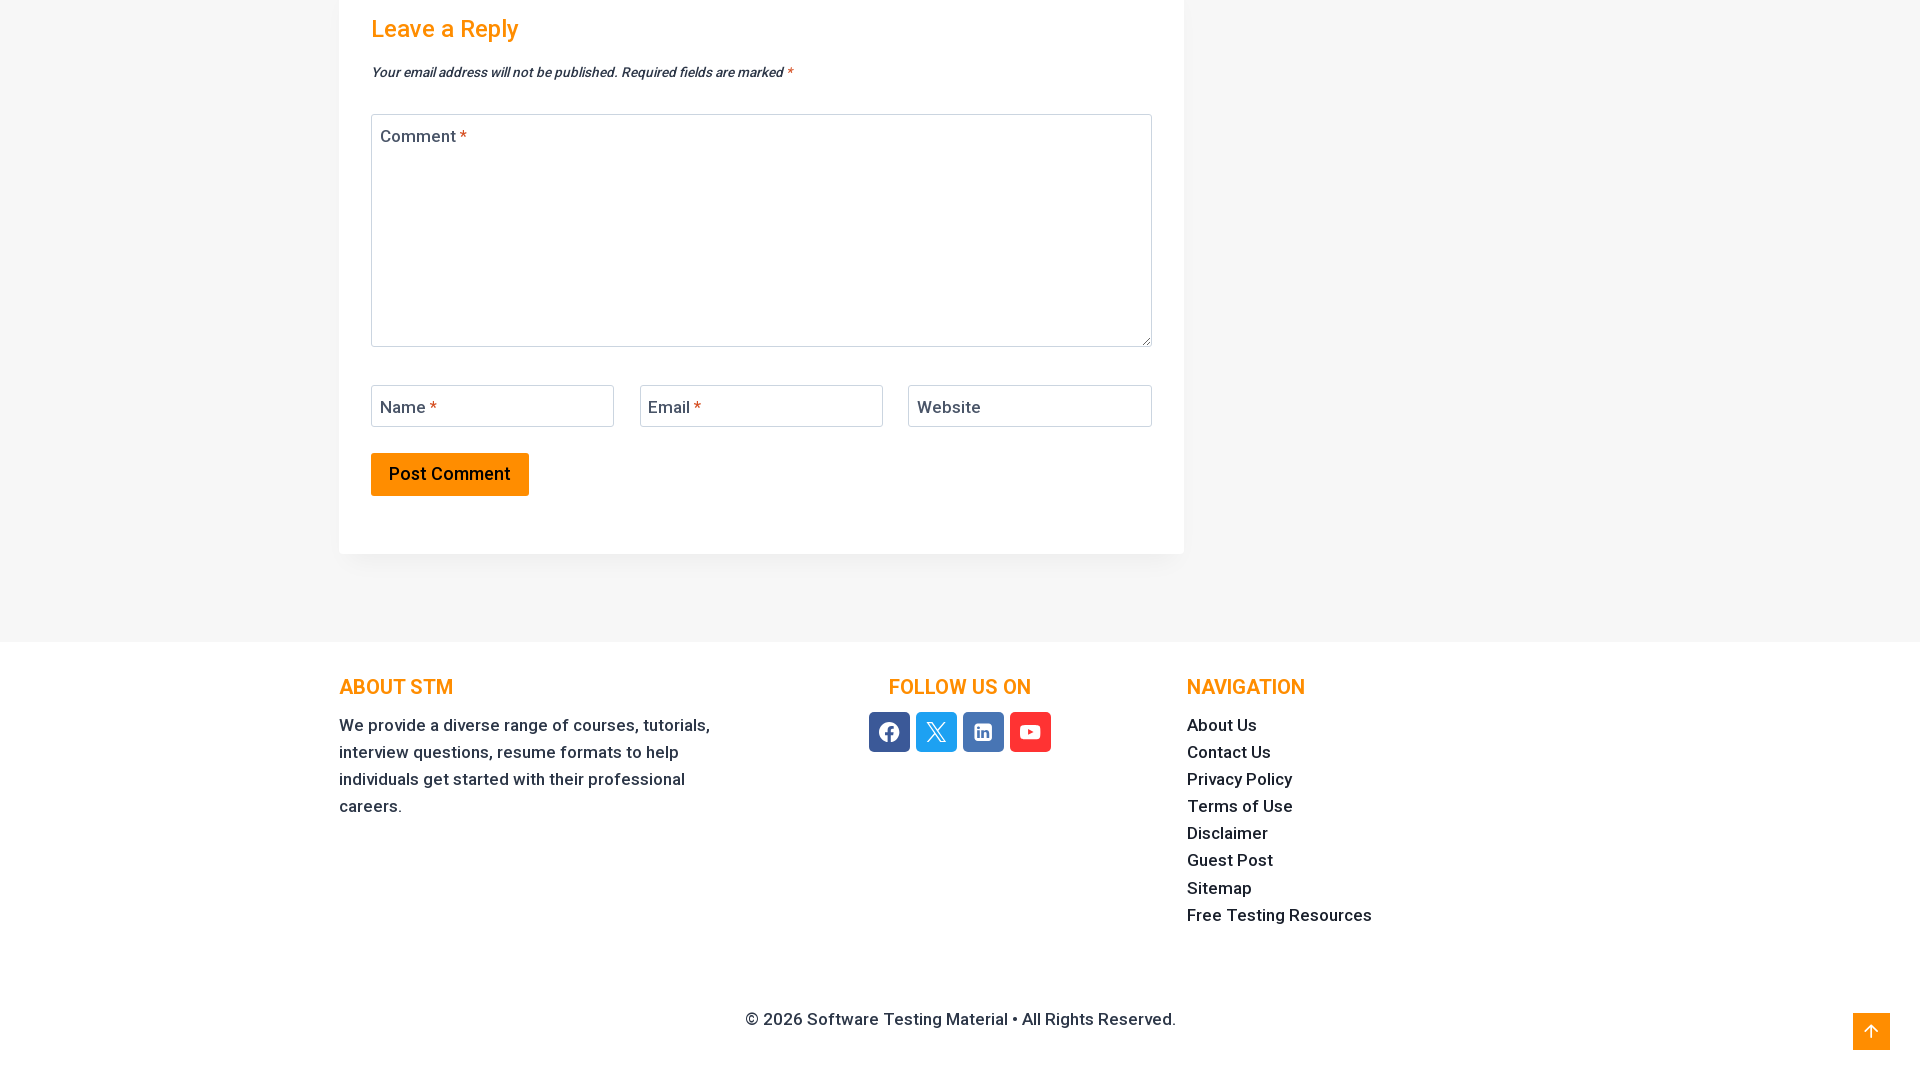

Verified that Sitemap element is visible
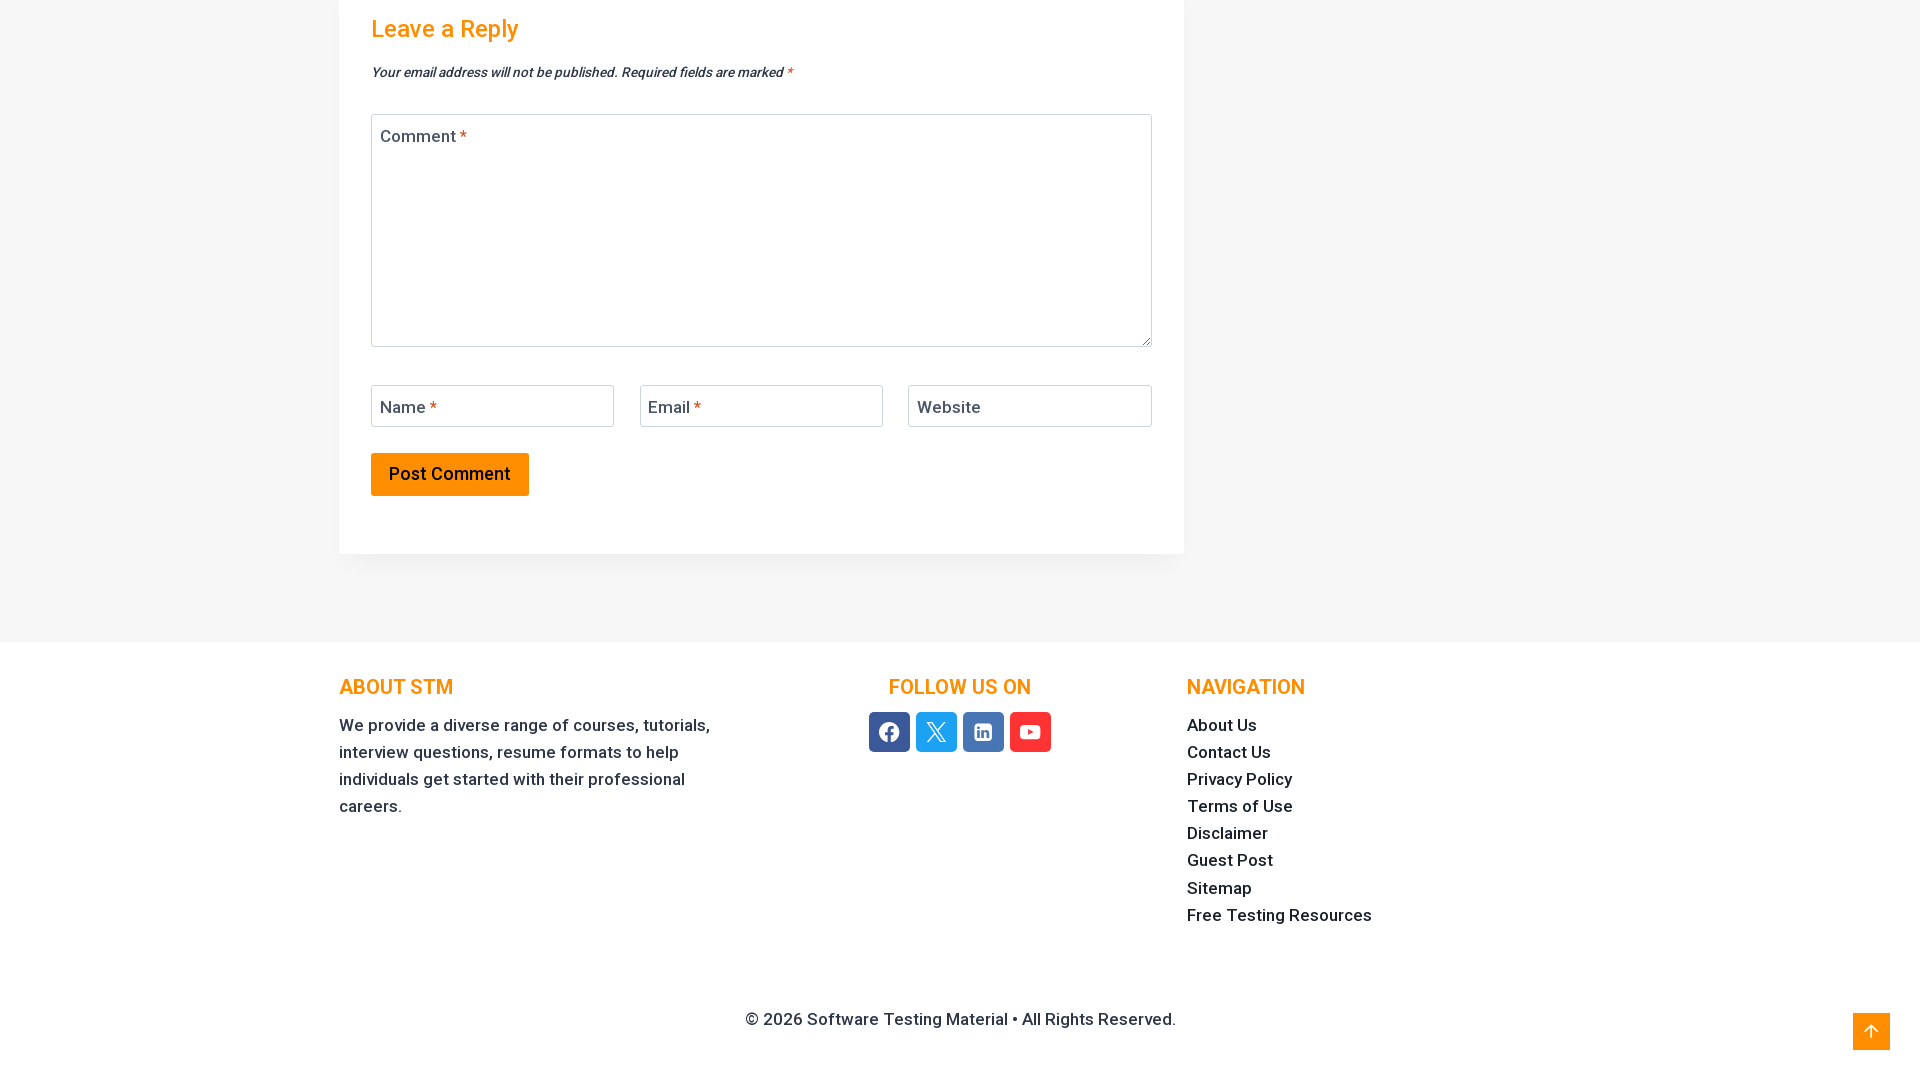

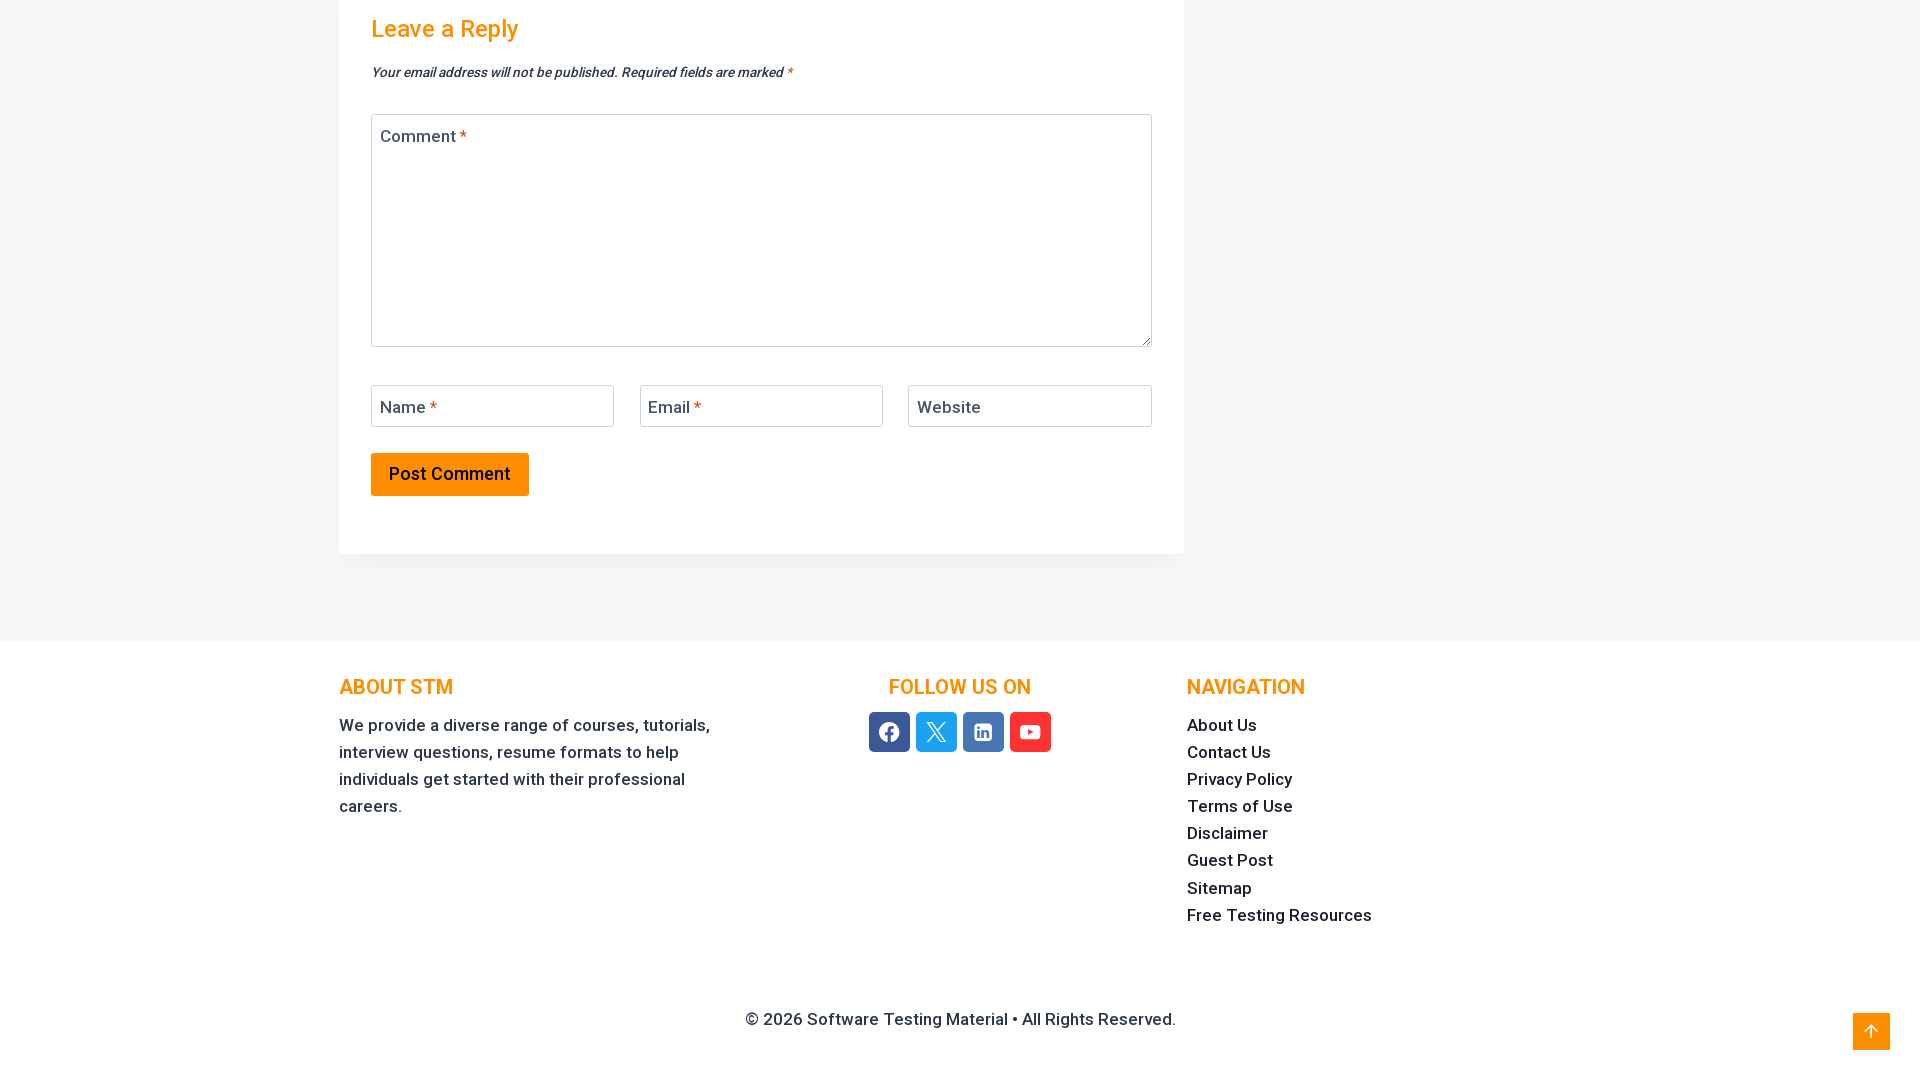